Clicks the dropdown button and verifies the first dropdown link text

Starting URL: https://formy-project.herokuapp.com/buttons#

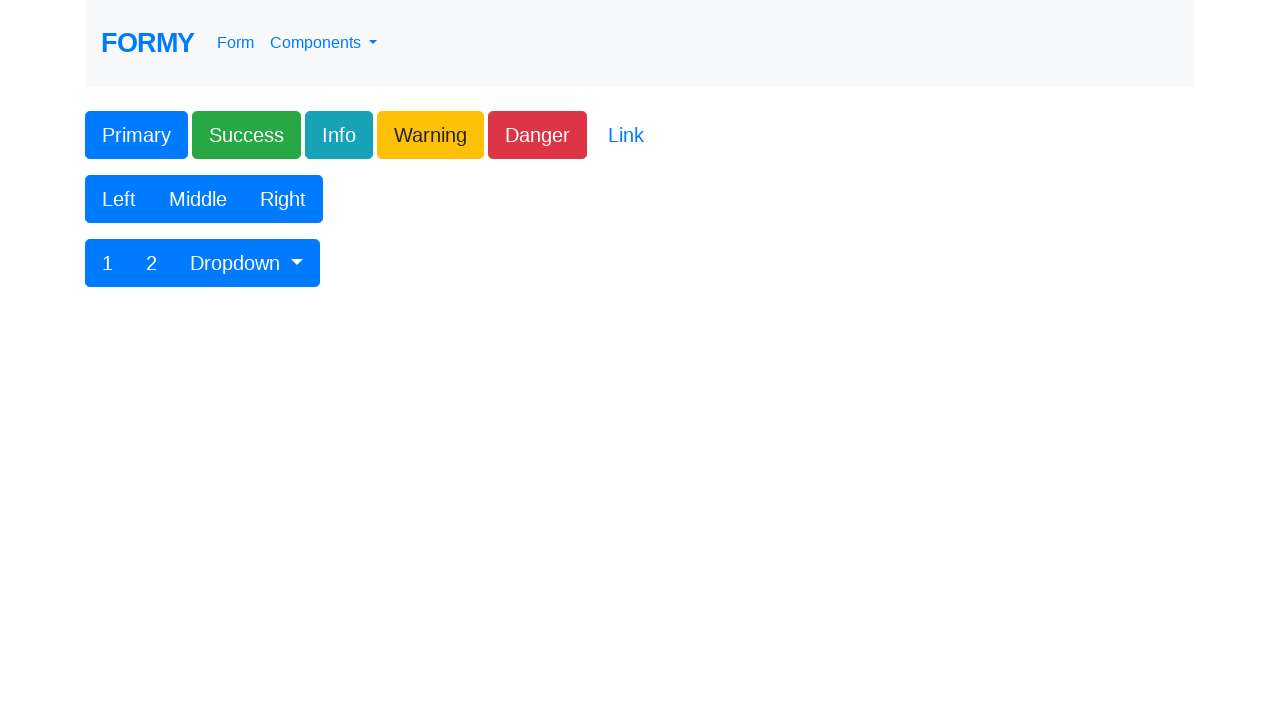

Clicked dropdown button (btnGroupDrop1) at (247, 263) on #btnGroupDrop1
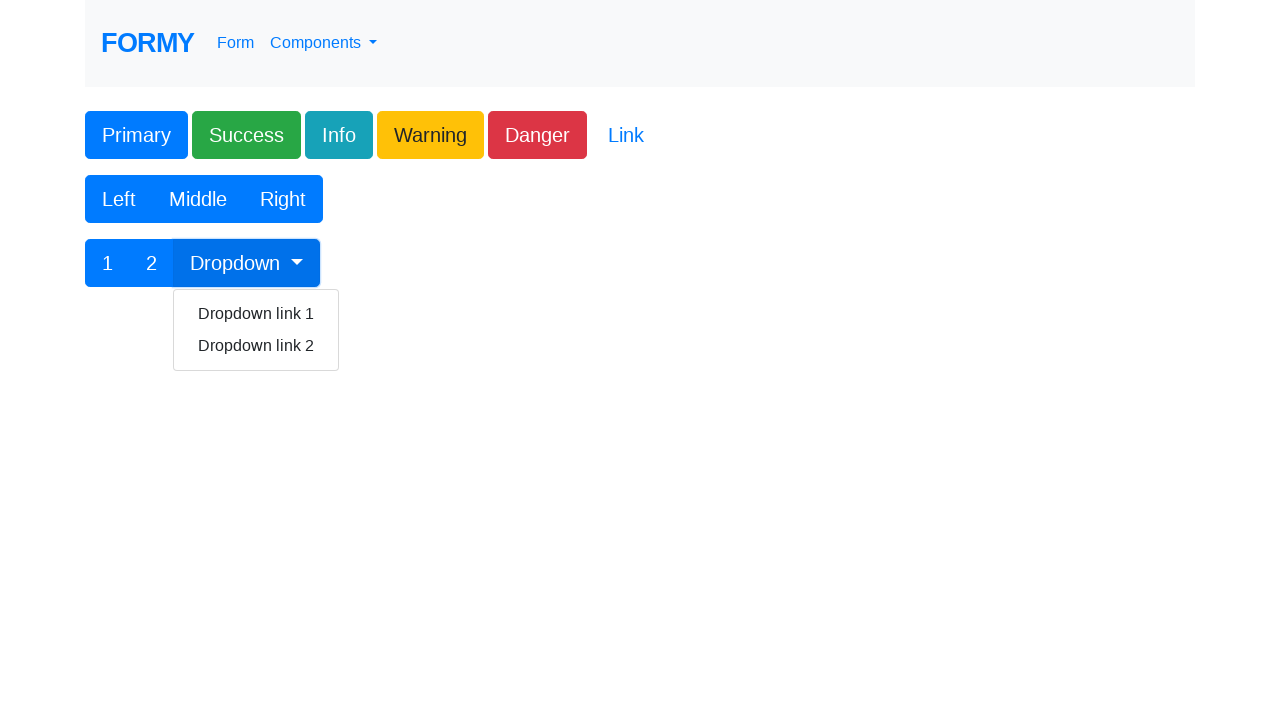

Dropdown link 1 appeared on page
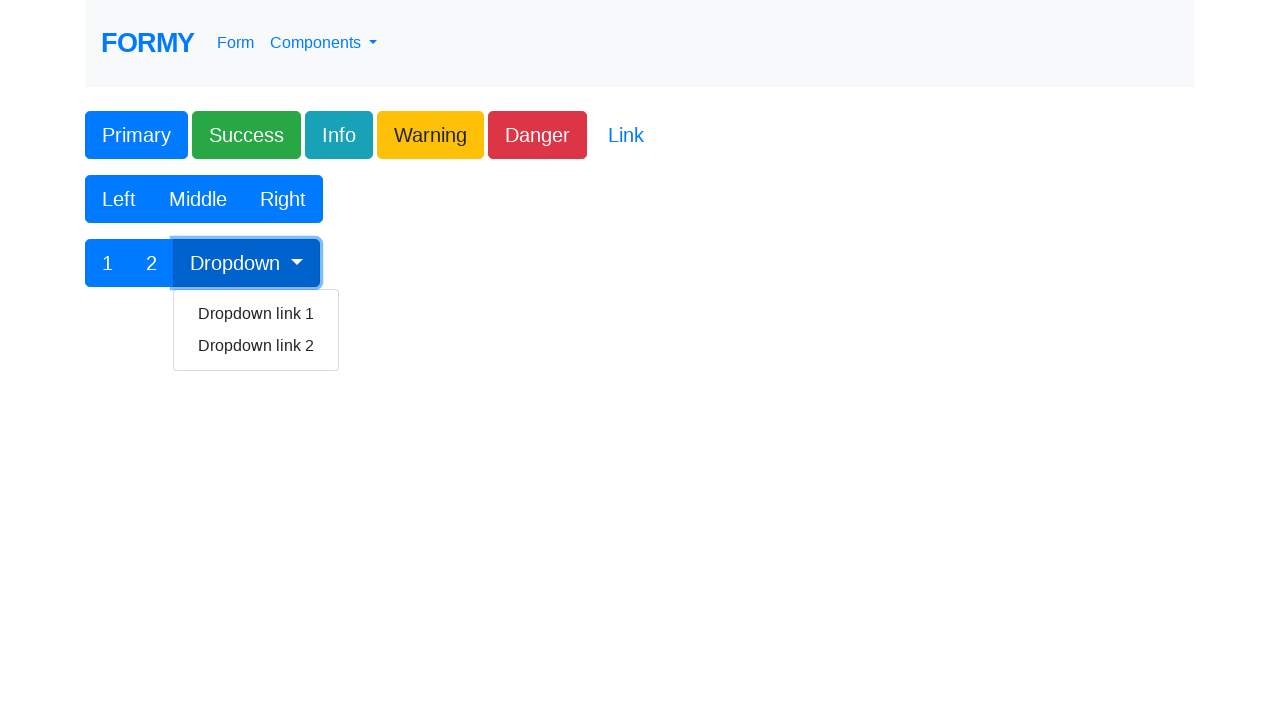

Verified first dropdown link text is 'Dropdown link 1'
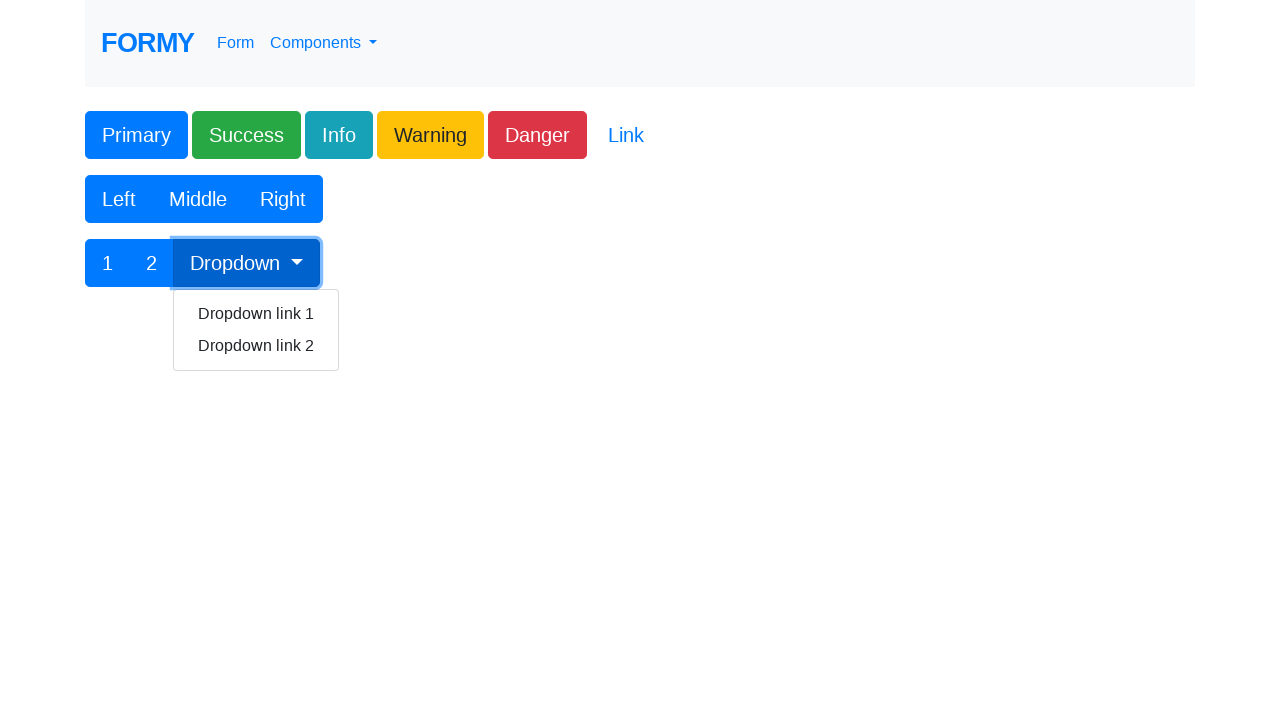

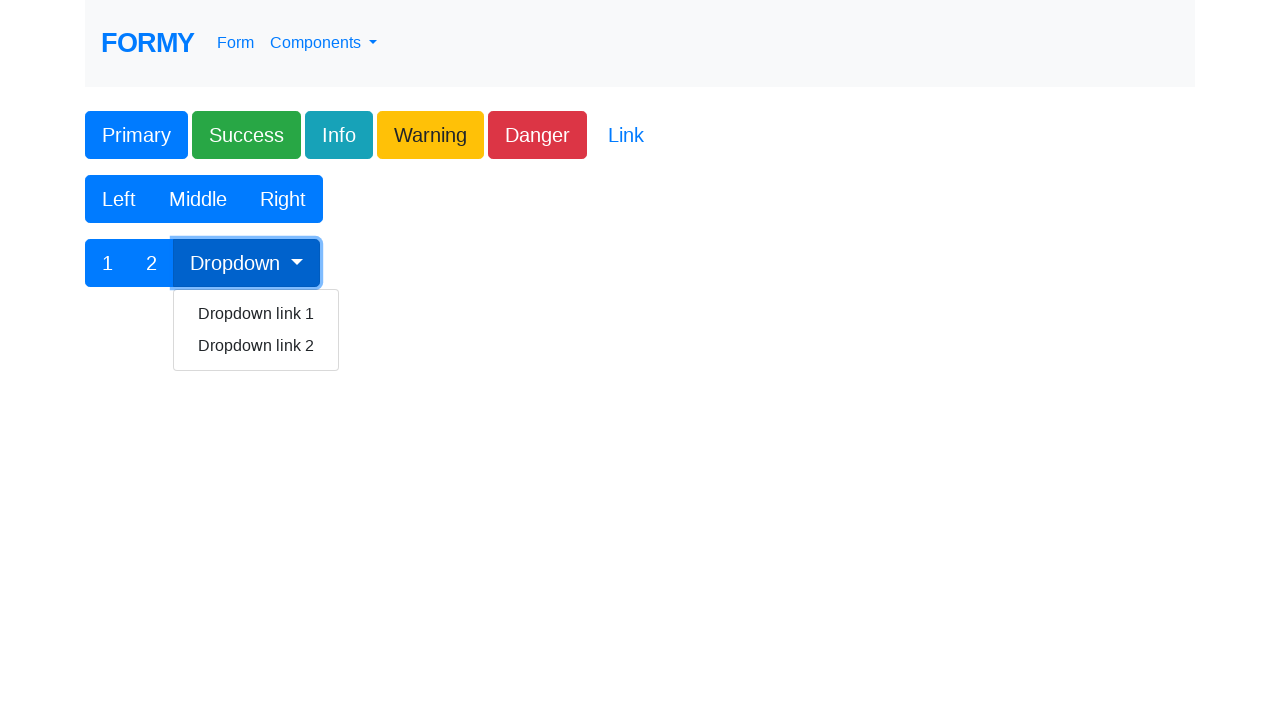